Tests checkbox functionality by toggling bike and car checkboxes and verifying their selection state

Starting URL: https://ultimateqa.com/simple-html-elements-for-automation/

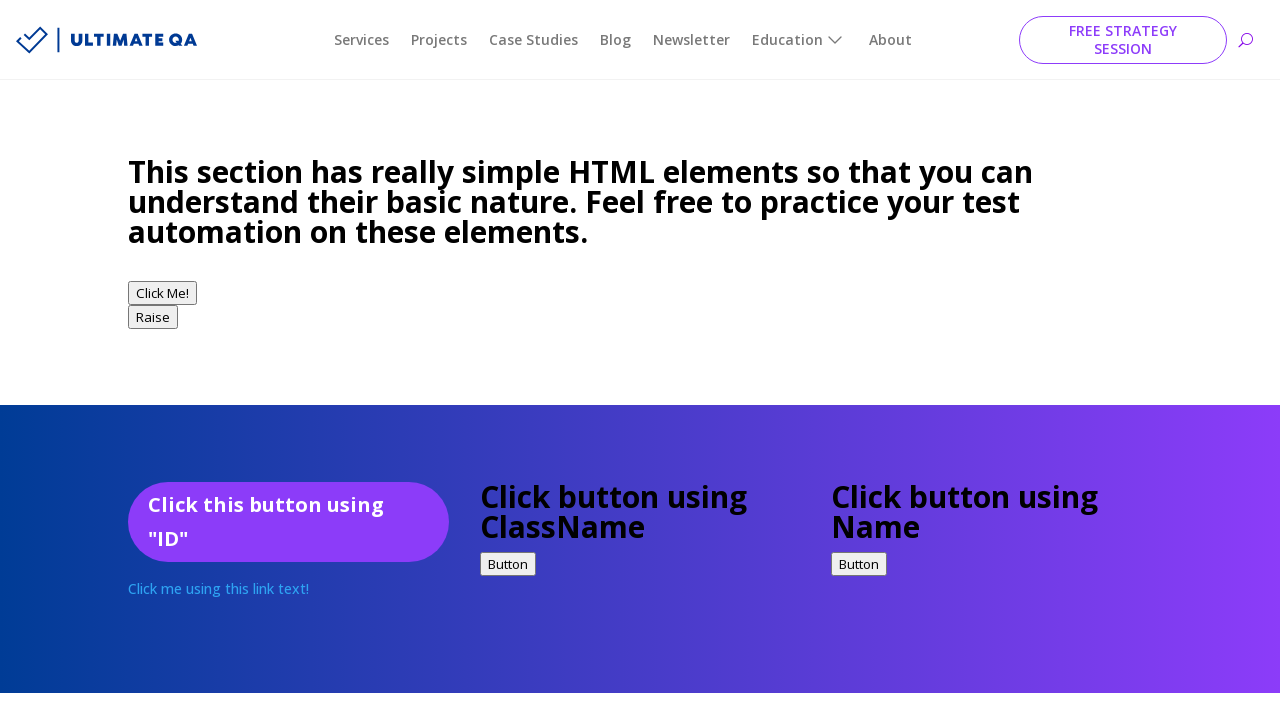

Clicked Bike checkbox at (138, 361) on xpath=//input[@value='Bike']
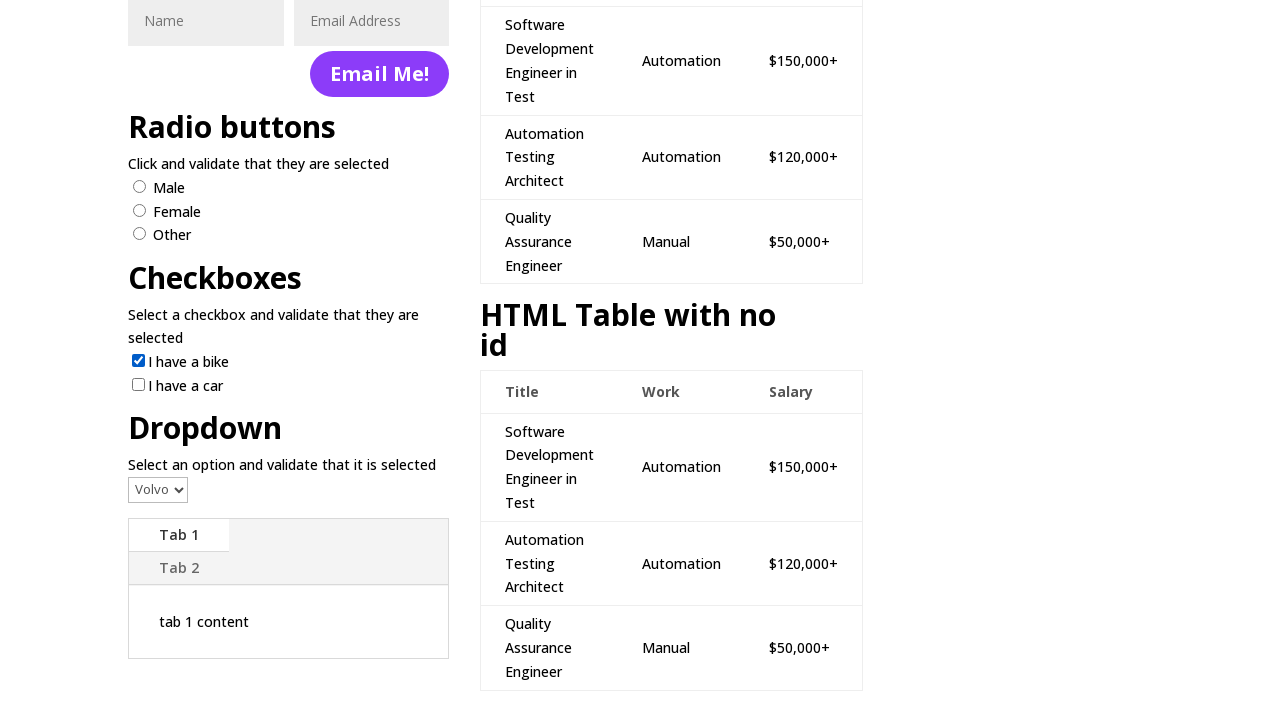

Located Bike checkbox element
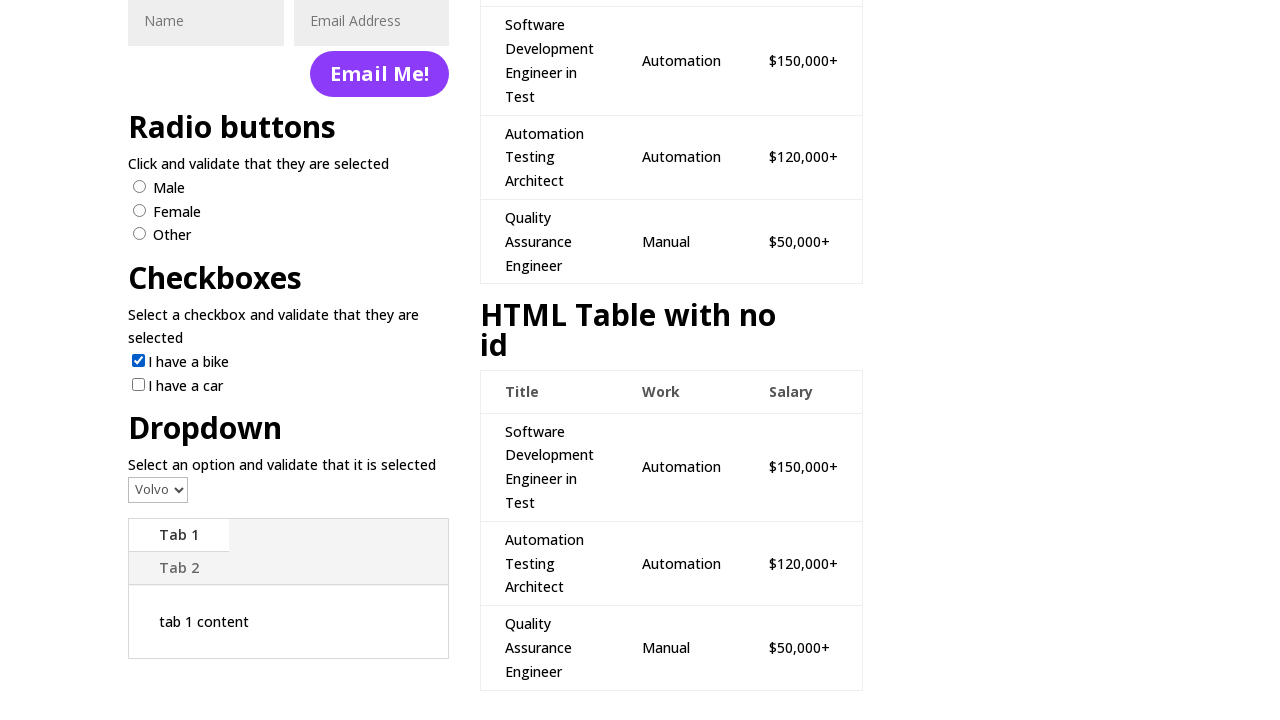

Verified Bike checkbox is selected
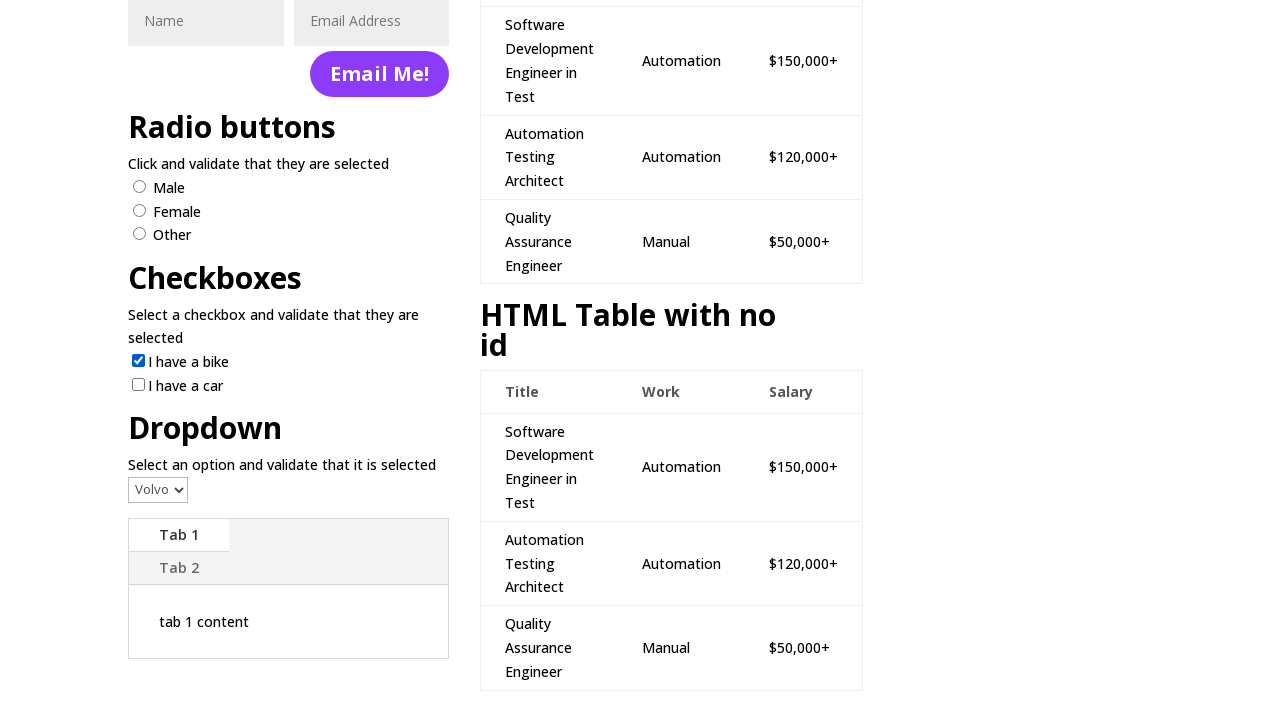

Clicked Car checkbox at (138, 384) on xpath=//input[@value='Car']
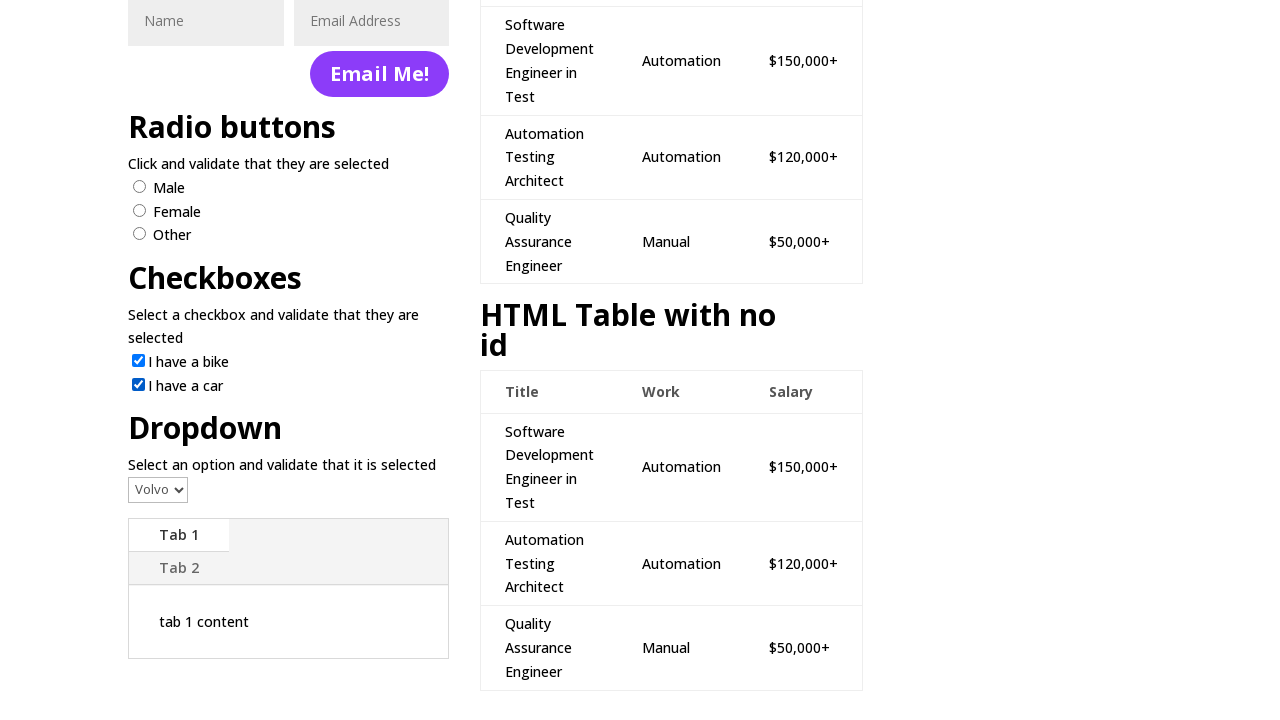

Located Car checkbox element
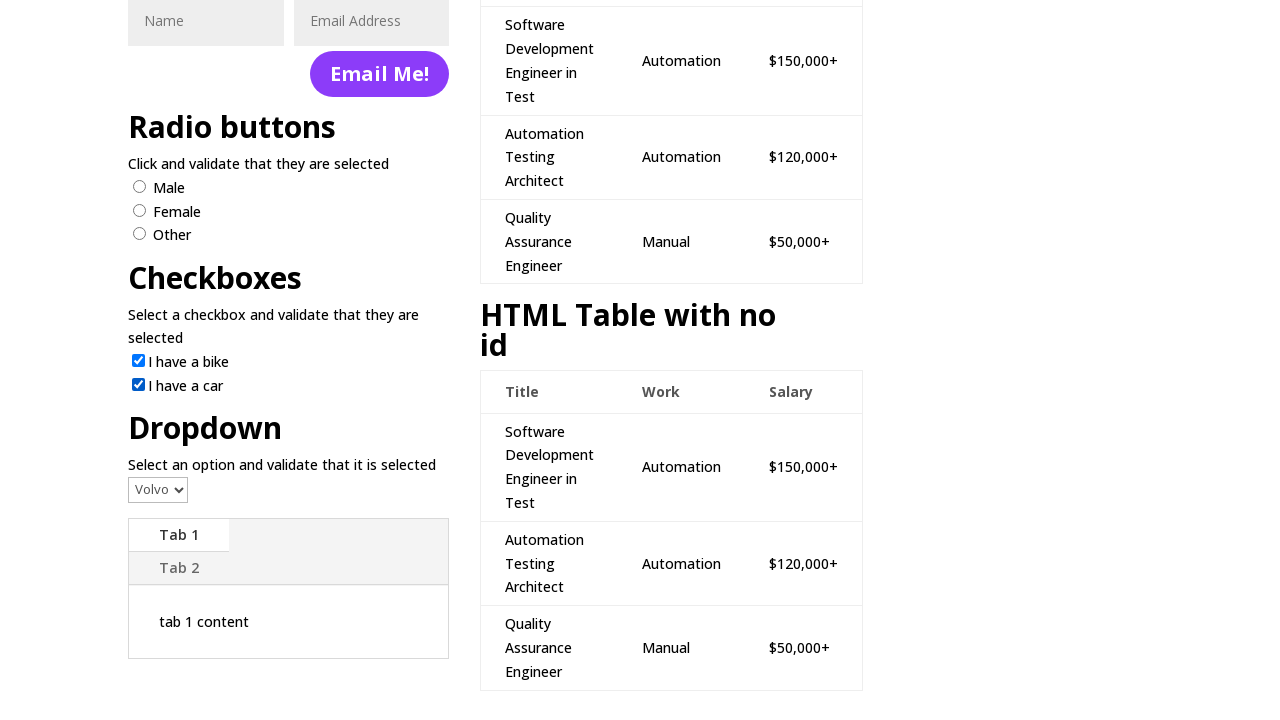

Verified Car checkbox is selected
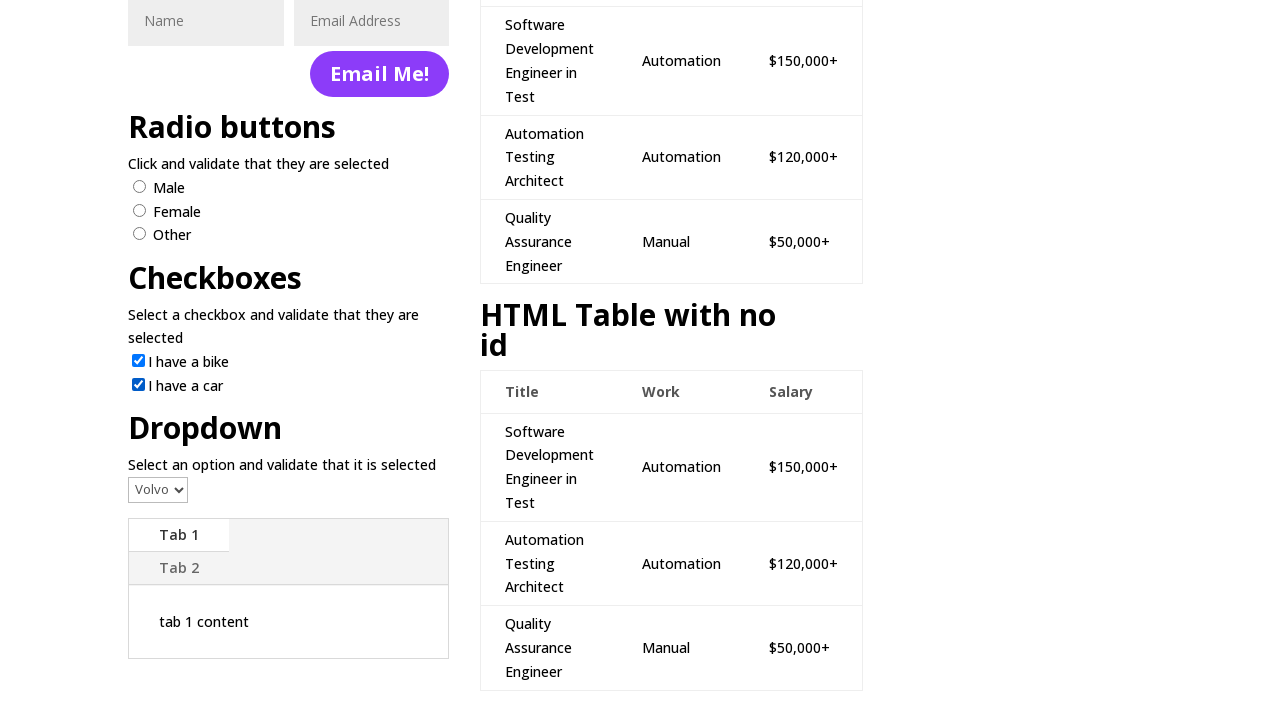

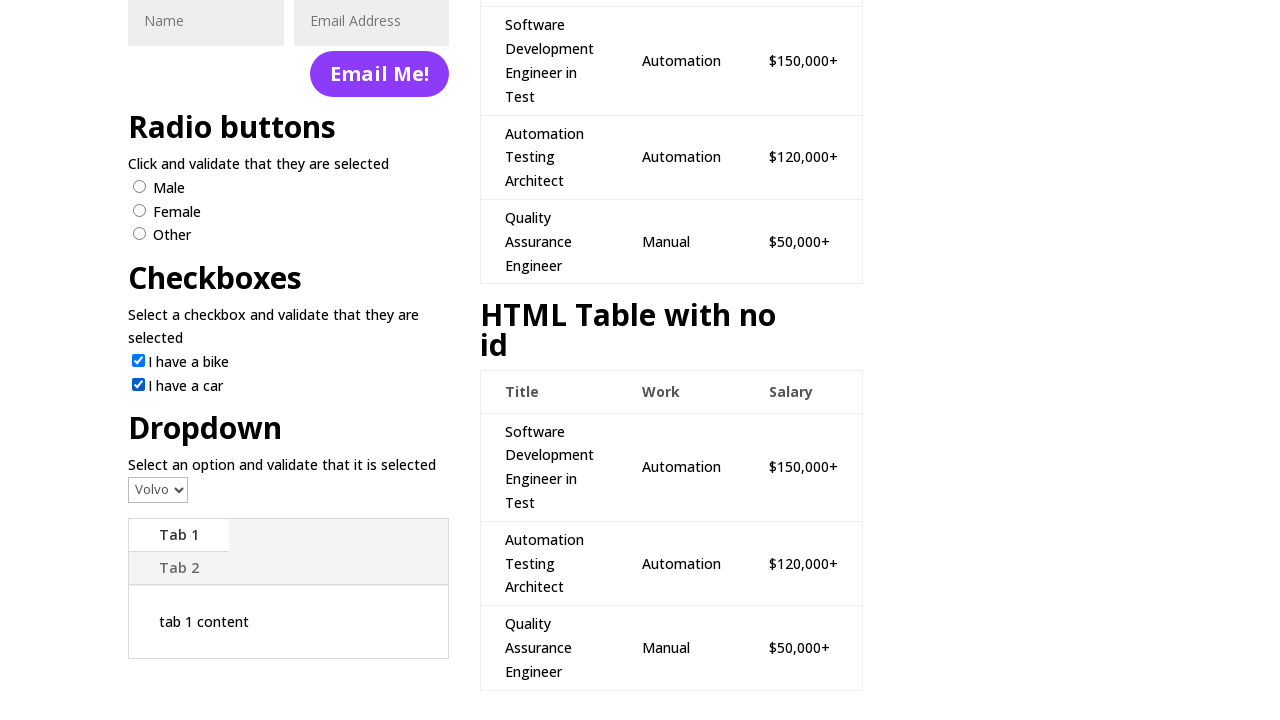